Tests JavaScript alert handling including simple alerts, confirmation dialogs (accept and dismiss), and prompt dialogs with text input on a public test site.

Starting URL: http://the-internet.herokuapp.com/javascript_alerts

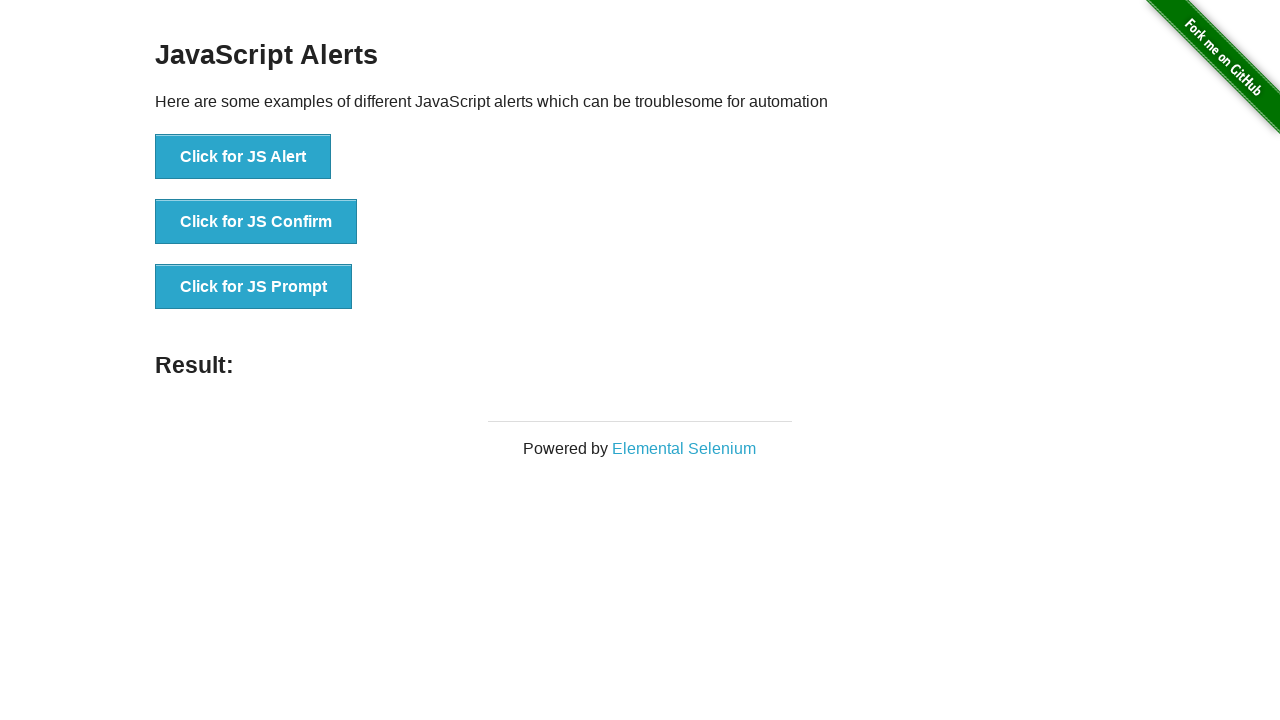

Clicked button to trigger simple JavaScript alert at (243, 157) on xpath=//*[@id='content']/div/ul/li[1]/button
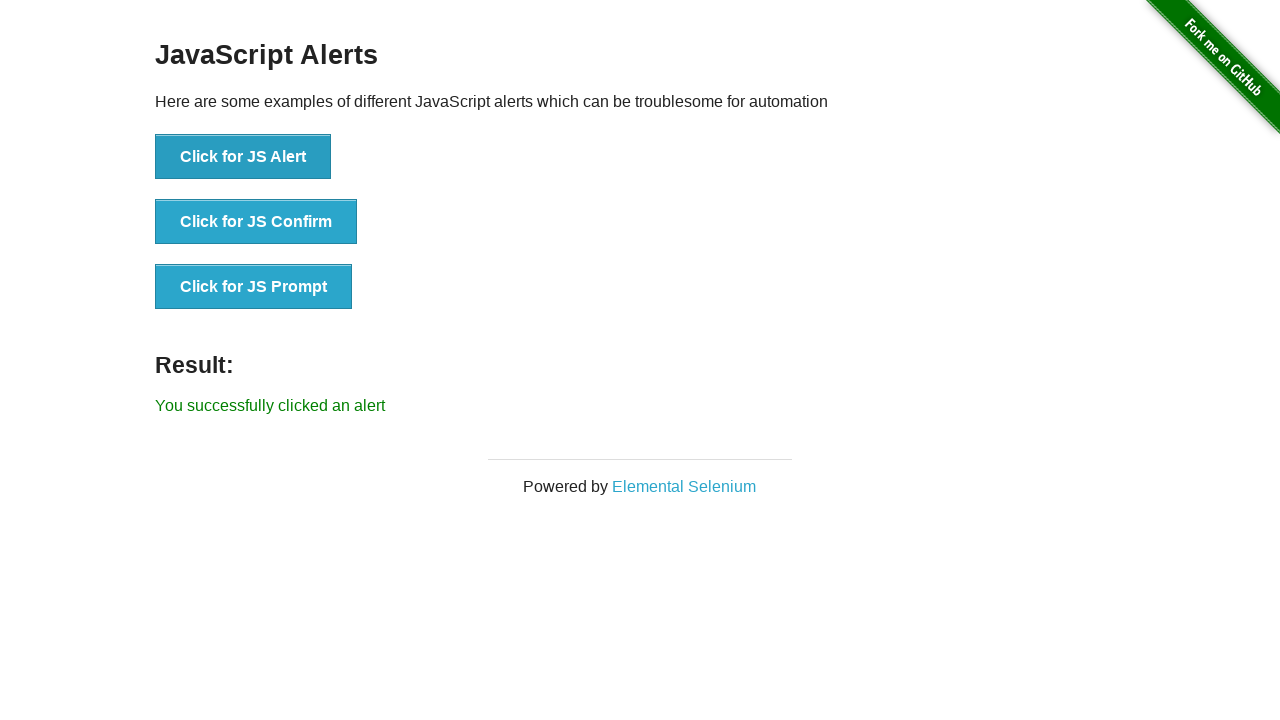

Clicked alert button and accepted the simple alert dialog at (243, 157) on xpath=//*[@id='content']/div/ul/li[1]/button
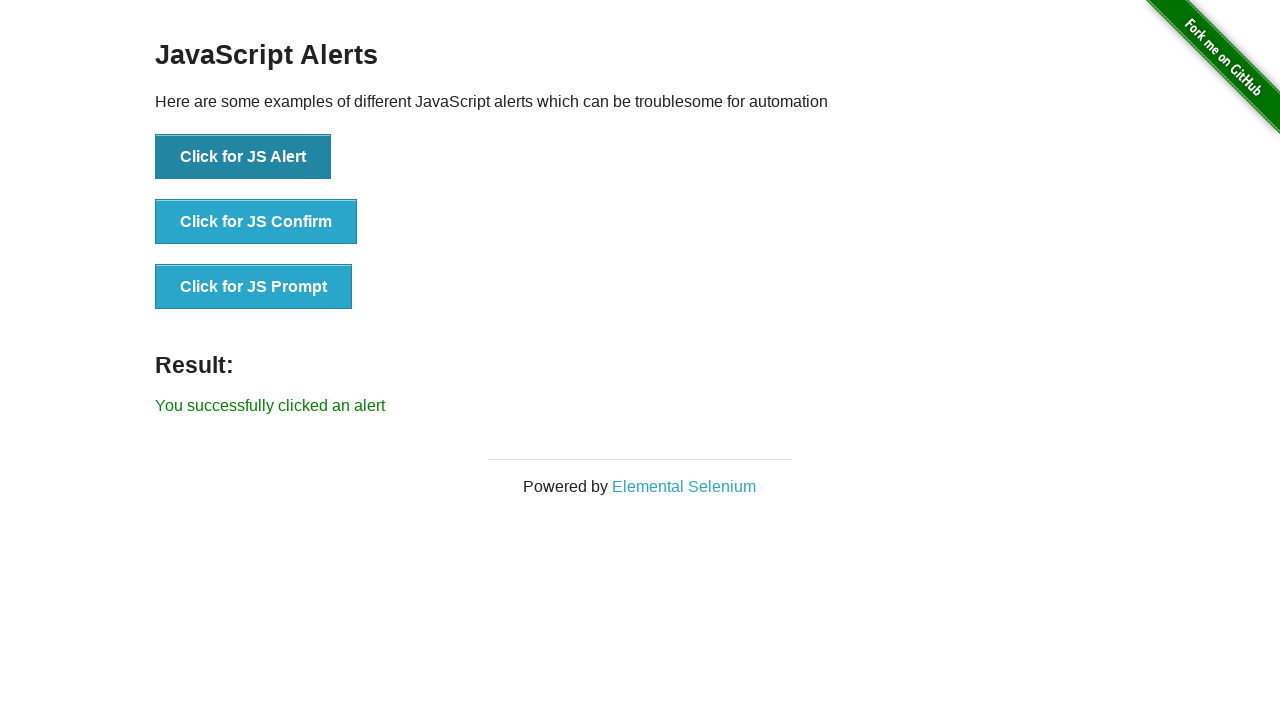

Alert result message appeared on page
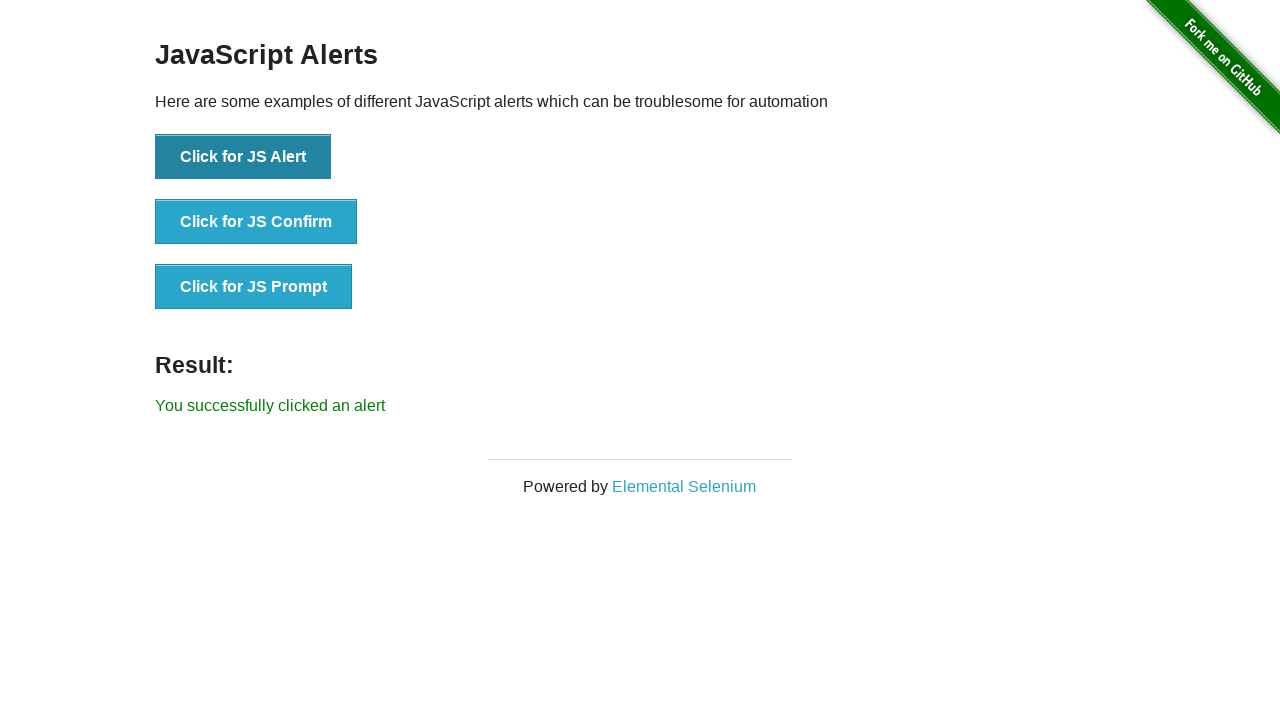

Clicked confirmation dialog button and accepted the confirm dialog at (256, 222) on xpath=//*[@id='content']/div/ul/li[2]/button
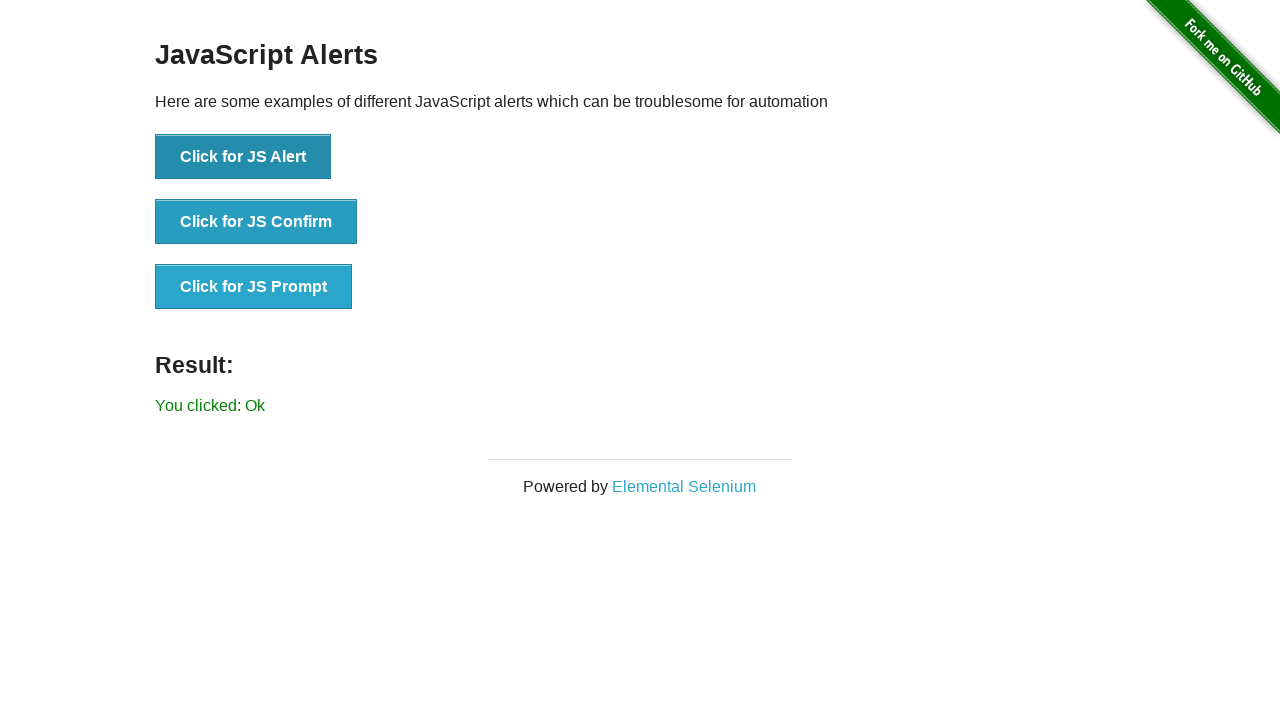

Confirmation accepted result message appeared on page
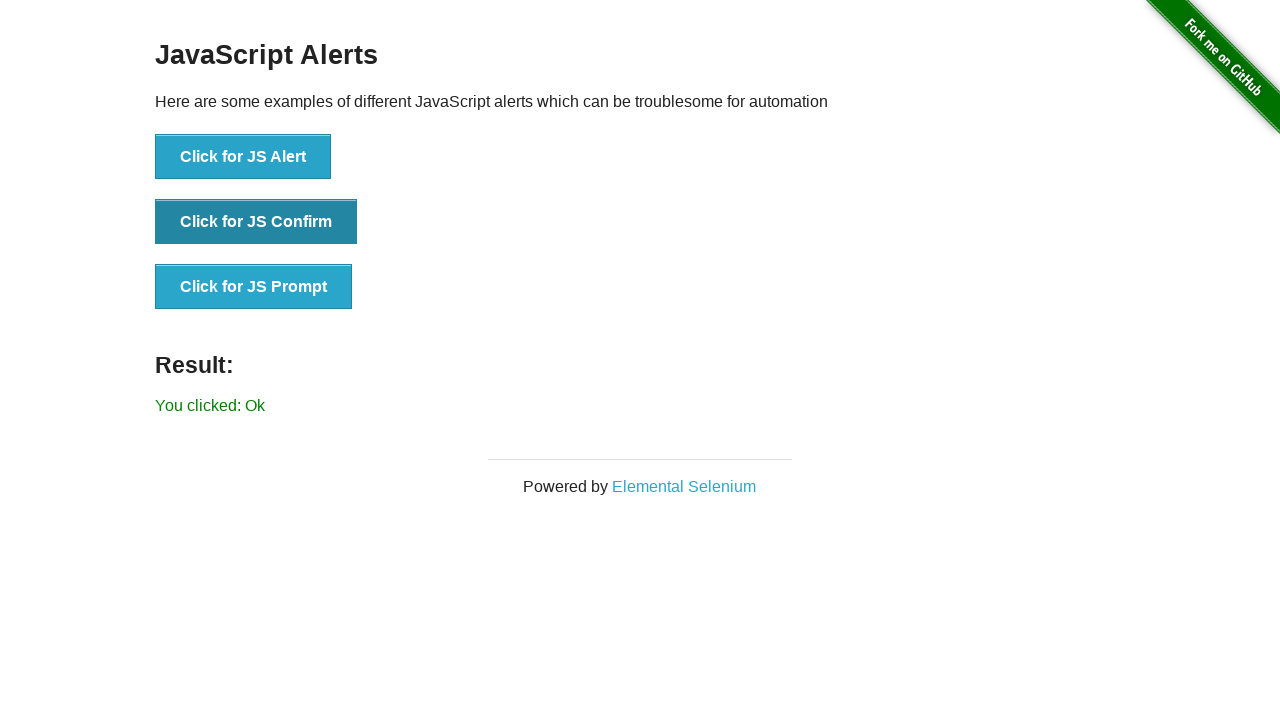

Clicked confirmation dialog button and dismissed the confirm dialog at (256, 222) on xpath=//*[@id='content']/div/ul/li[2]/button
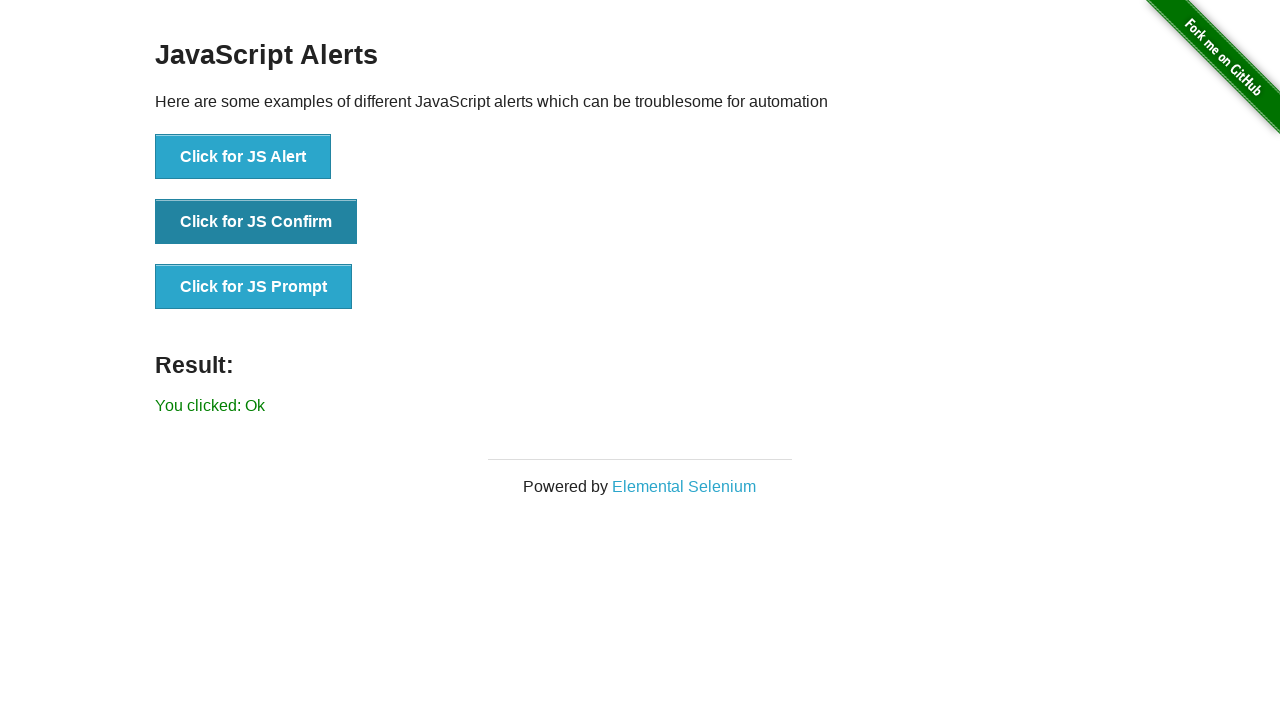

Confirmation dismissed result message appeared on page
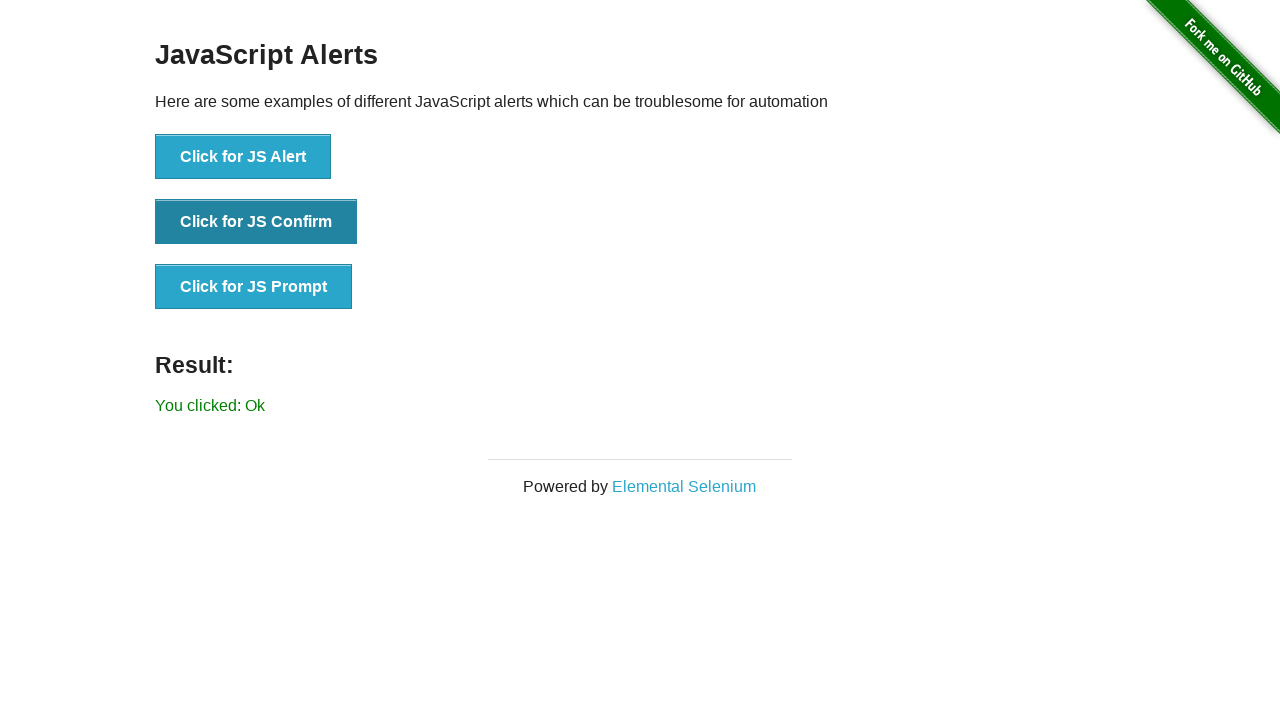

Clicked prompt dialog button and entered text 'Hello to Selenium' in prompt at (254, 287) on xpath=//*[@id='content']/div/ul/li[3]/button
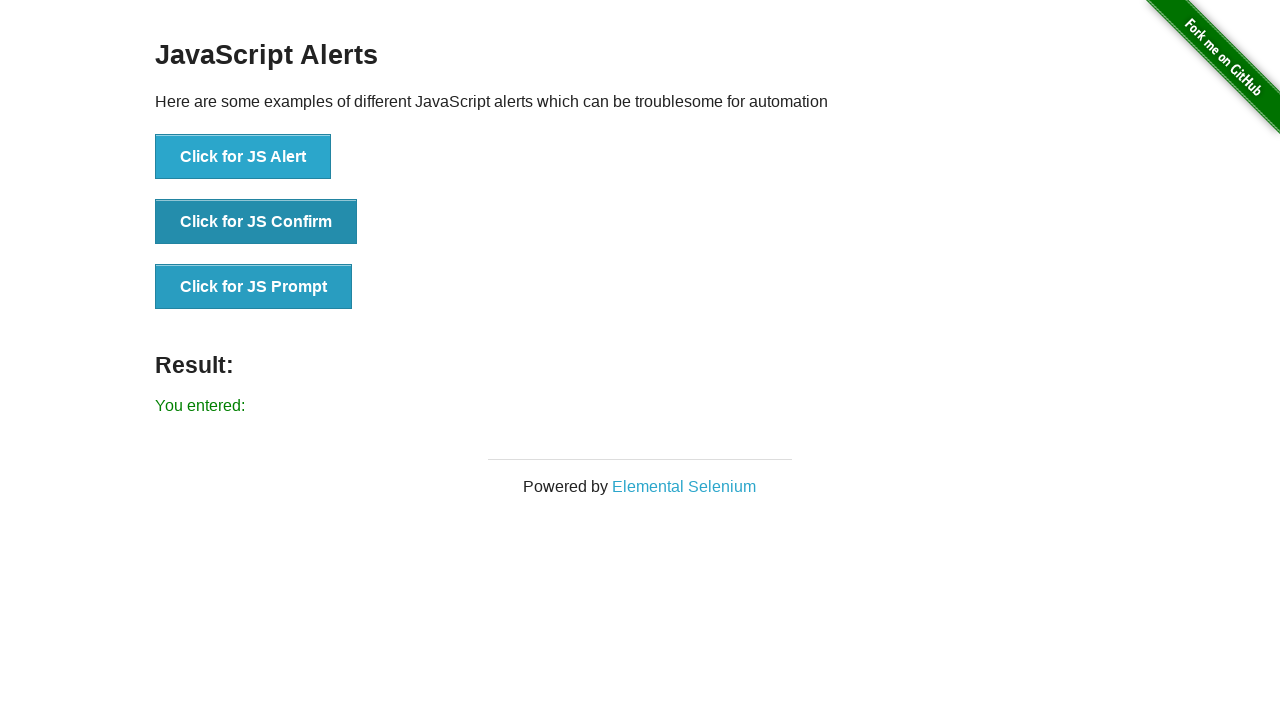

Prompt result message with entered text appeared on page
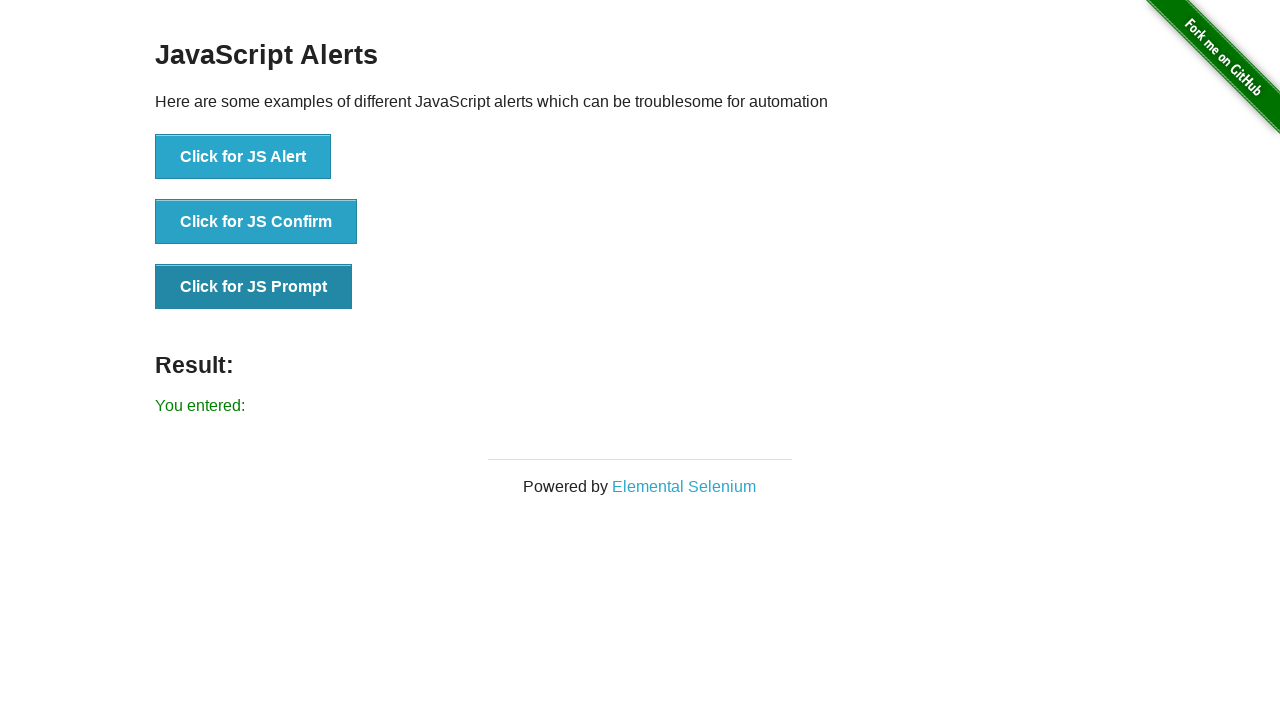

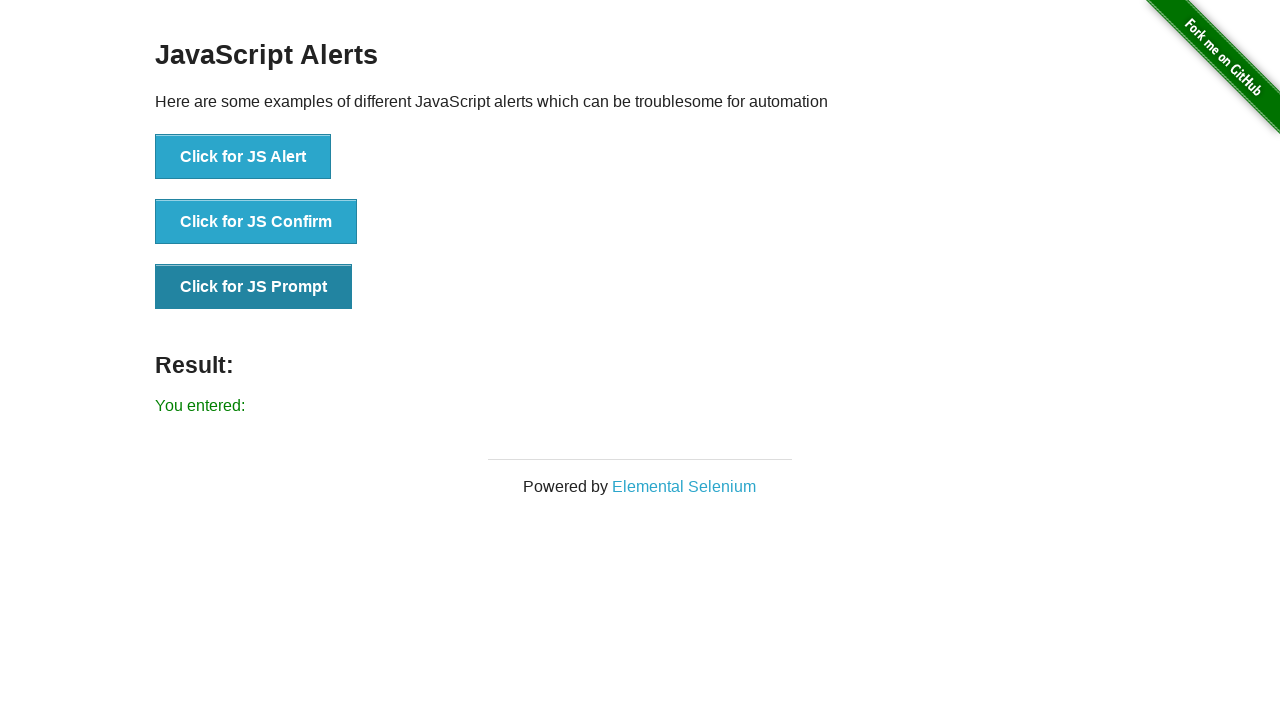